Interacts with a web table by finding rows where the content equals "Man" and clicking the corresponding checkbox inputs in those rows.

Starting URL: https://letcode.in/table

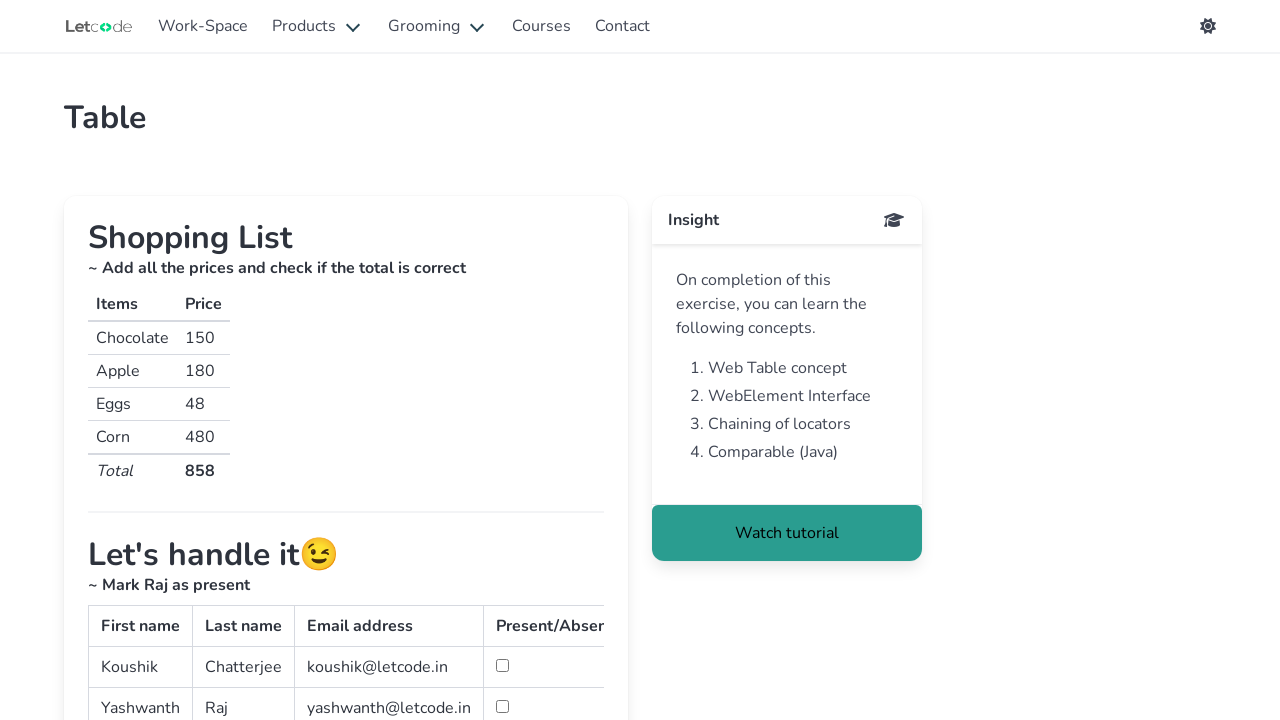

Waited for table body to load
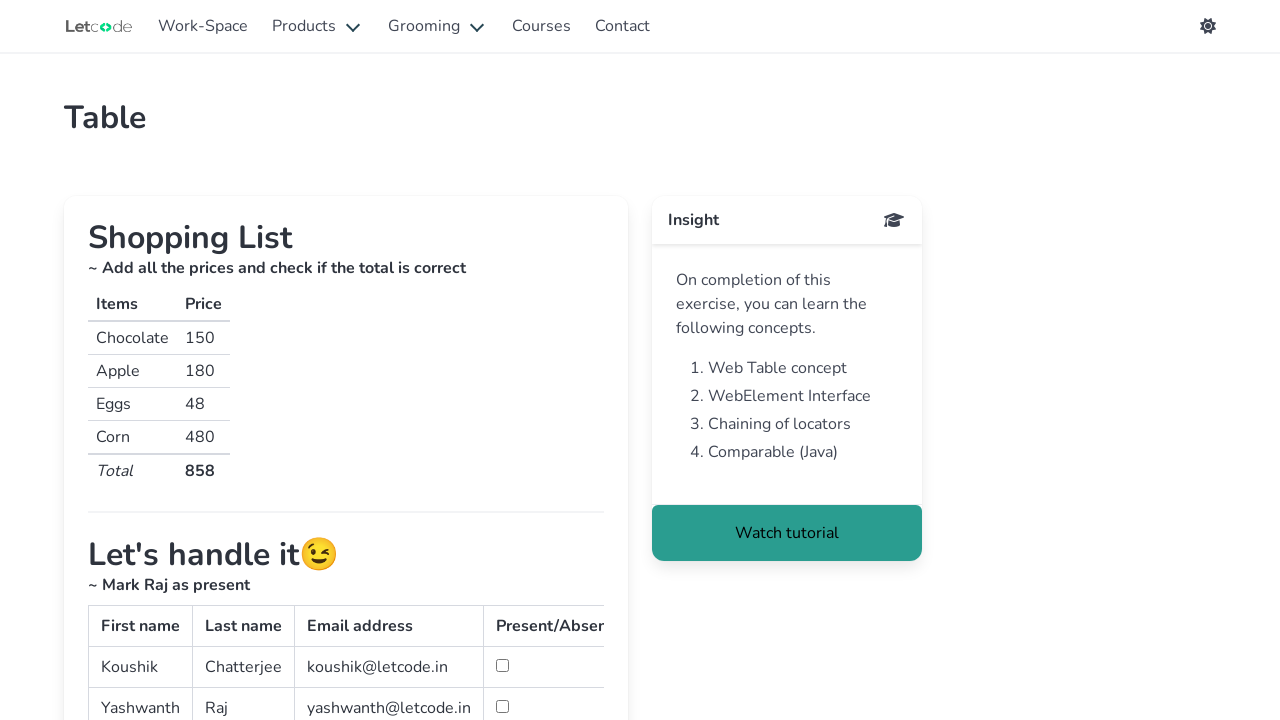

Retrieved all table cells from tbody
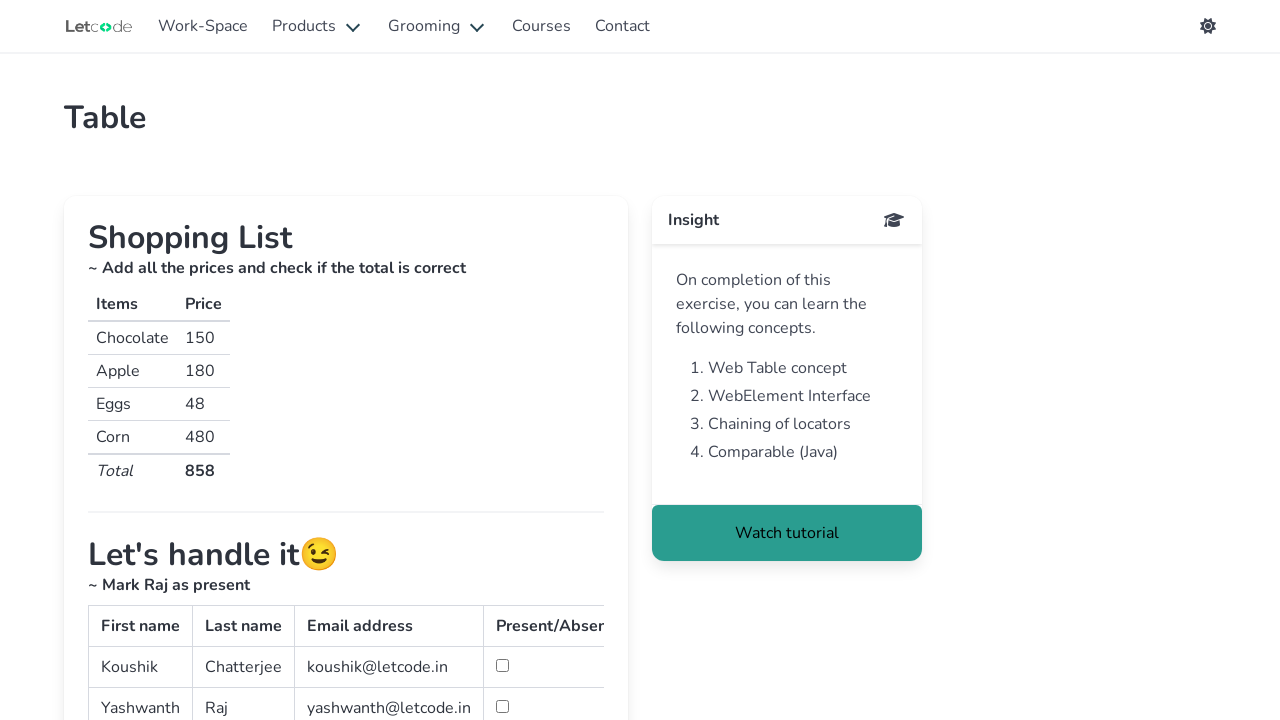

Found 'Man' at cell index 9 and clicked corresponding checkbox (offset +2) at (502, 360) on #simpletable tbody tr td >> nth=11 >> input
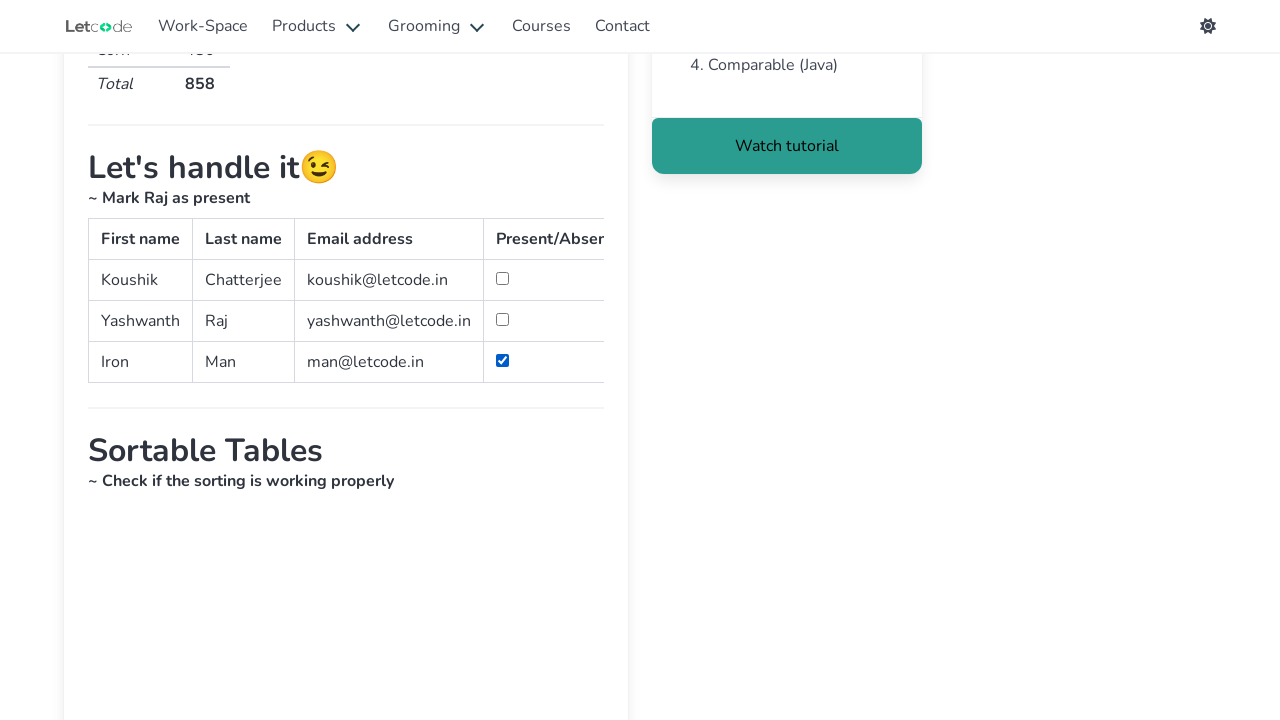

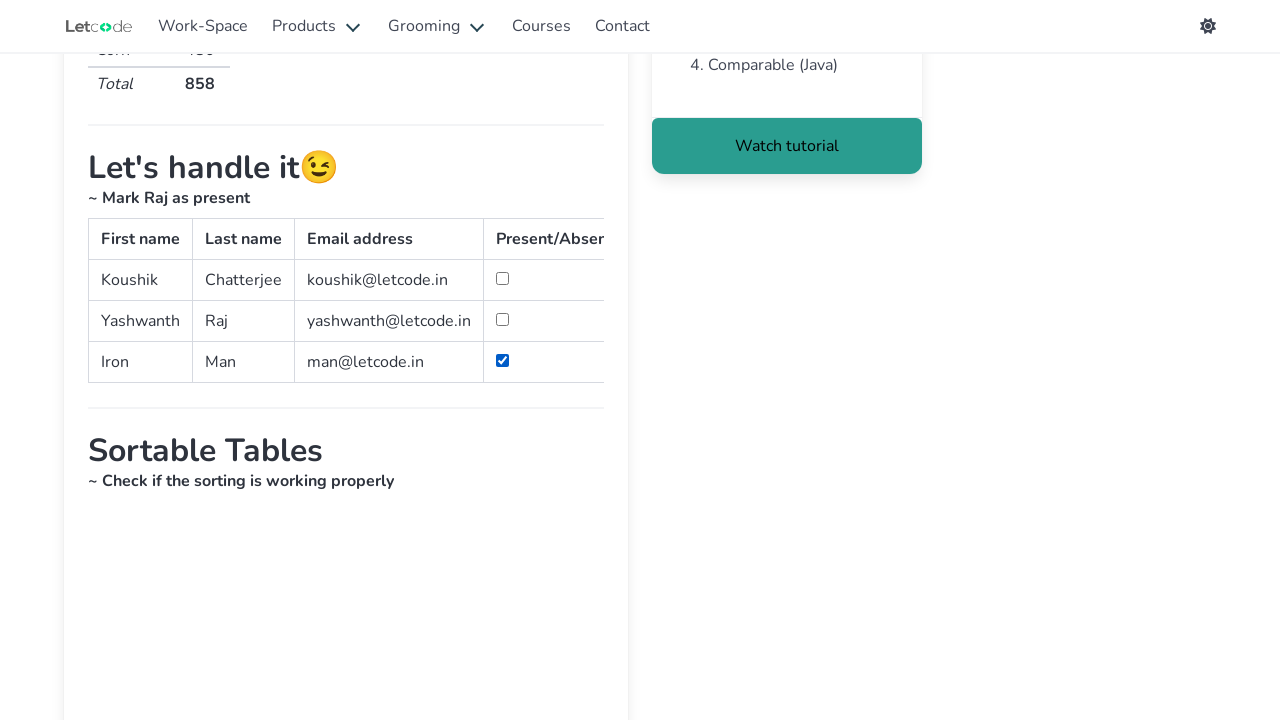